Verifies that the meta description tag contains "Polymer Shop Demo"

Starting URL: https://shop.polymer-project.org/

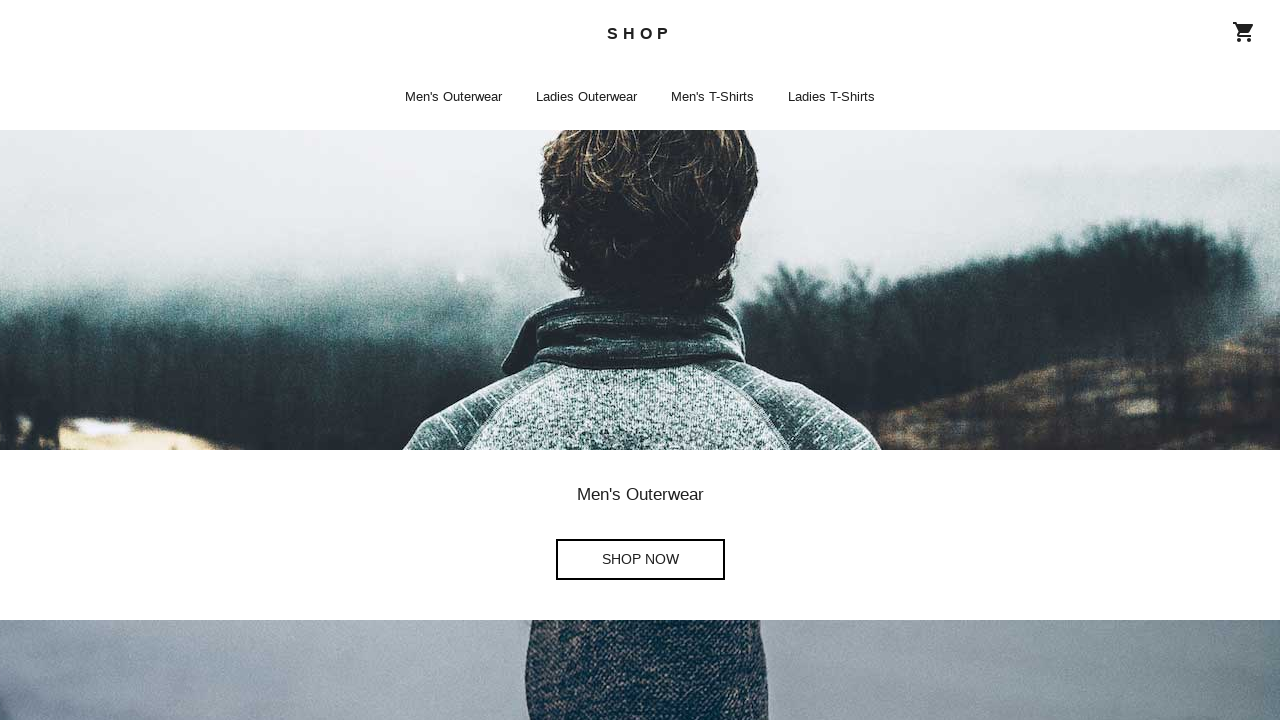

Navigated to Polymer Shop Demo homepage
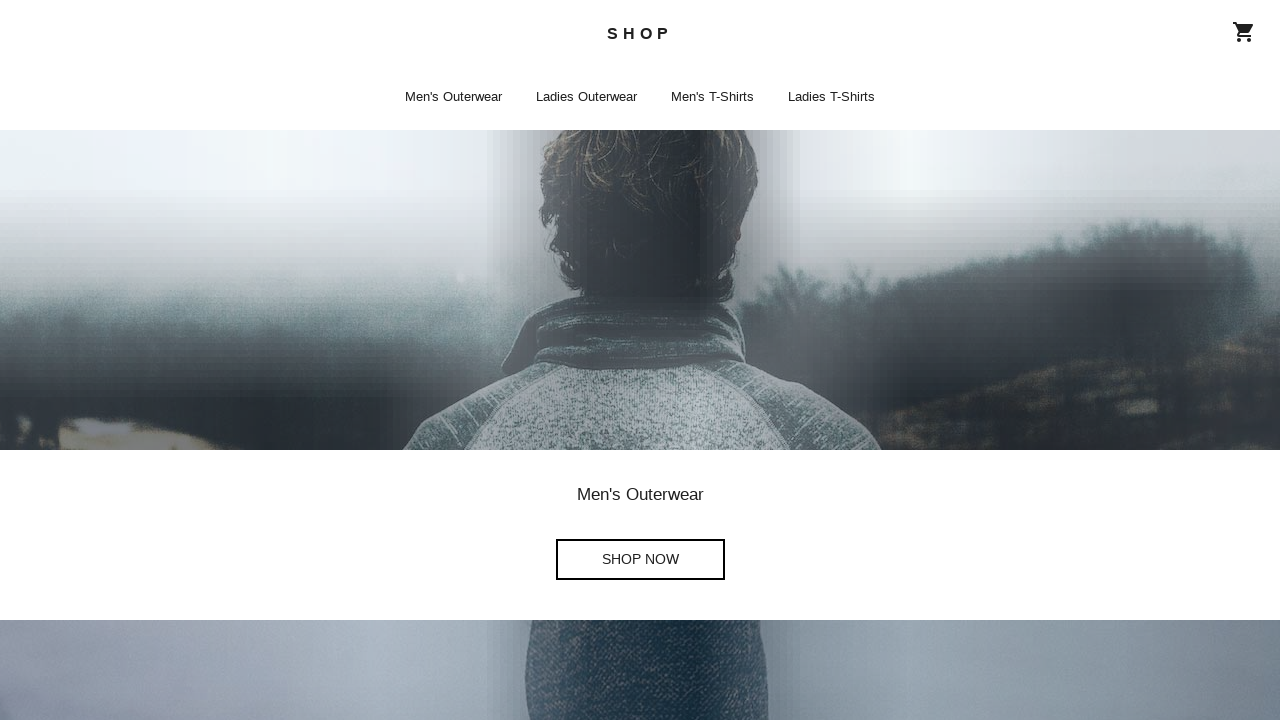

Located meta description element
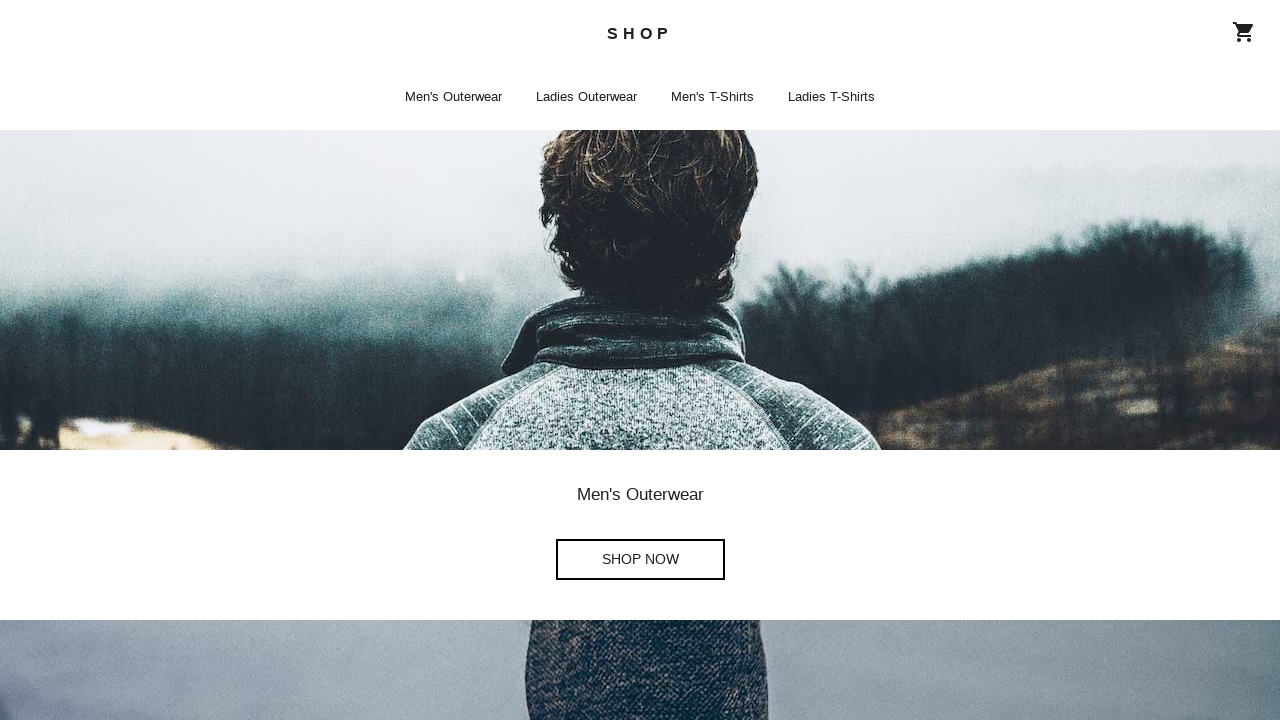

Retrieved meta description content: 'Polymer Shop Demo'
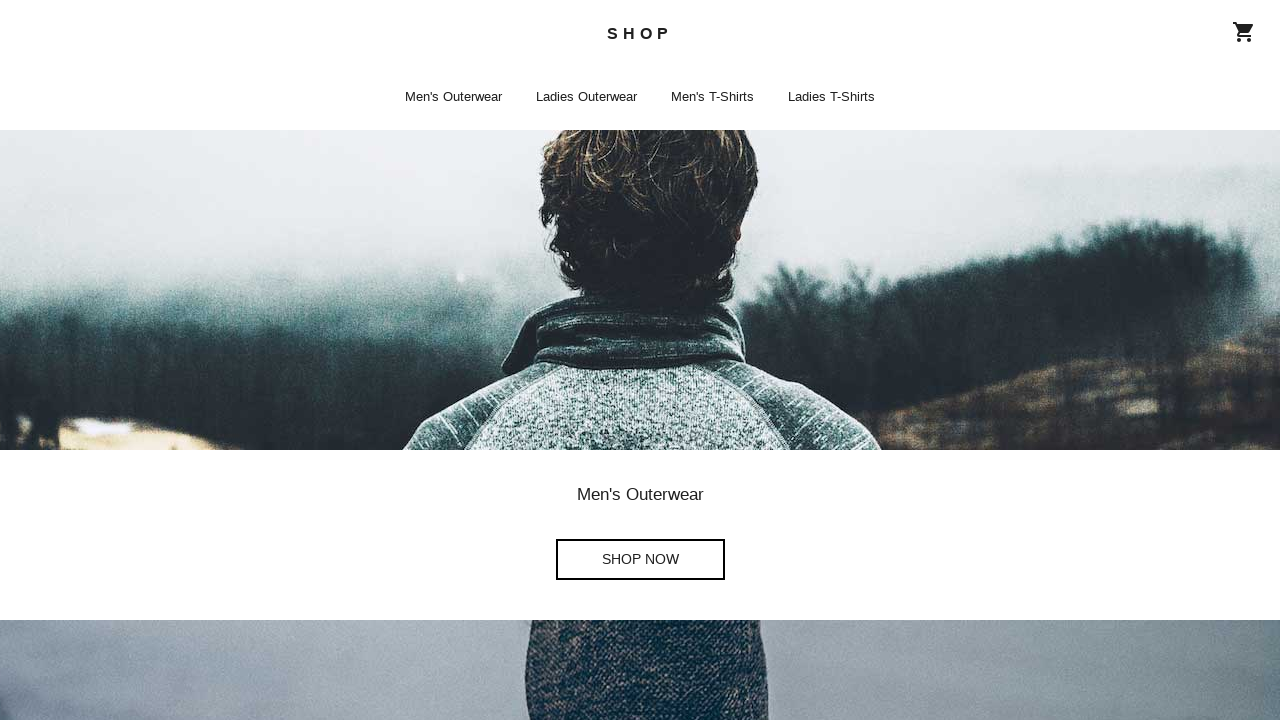

Verified meta description contains 'Polymer Shop Demo'
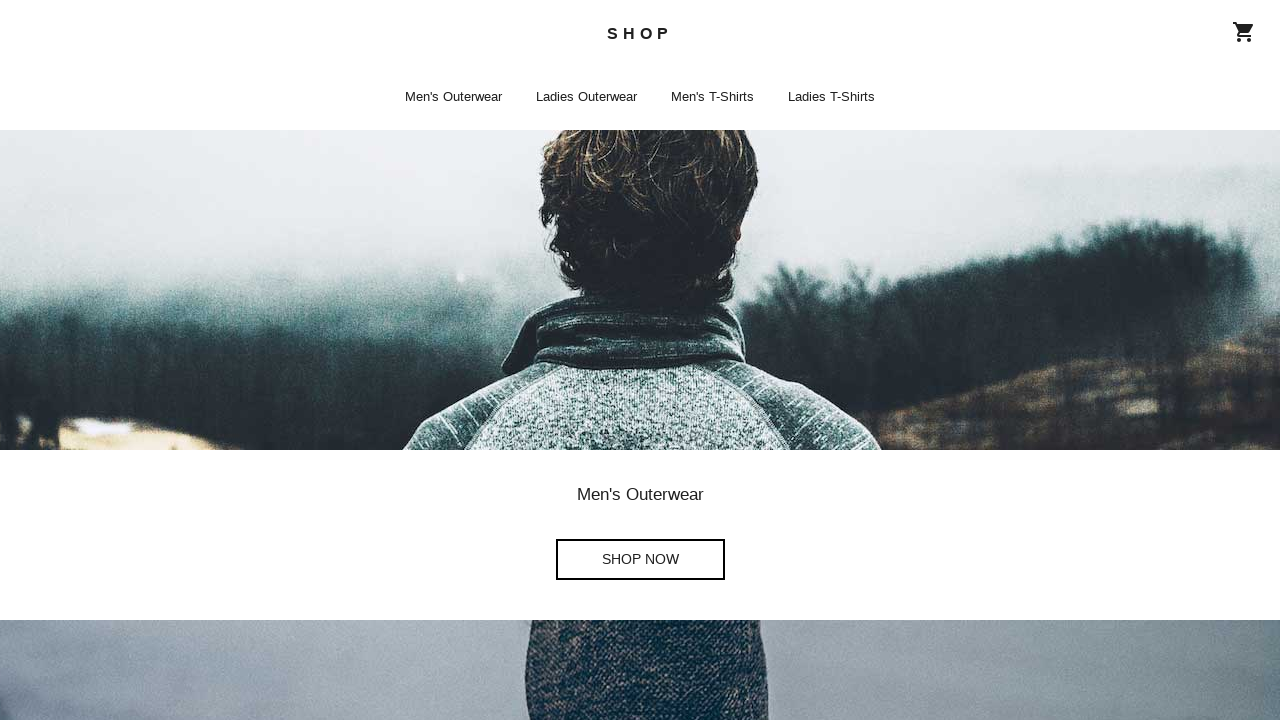

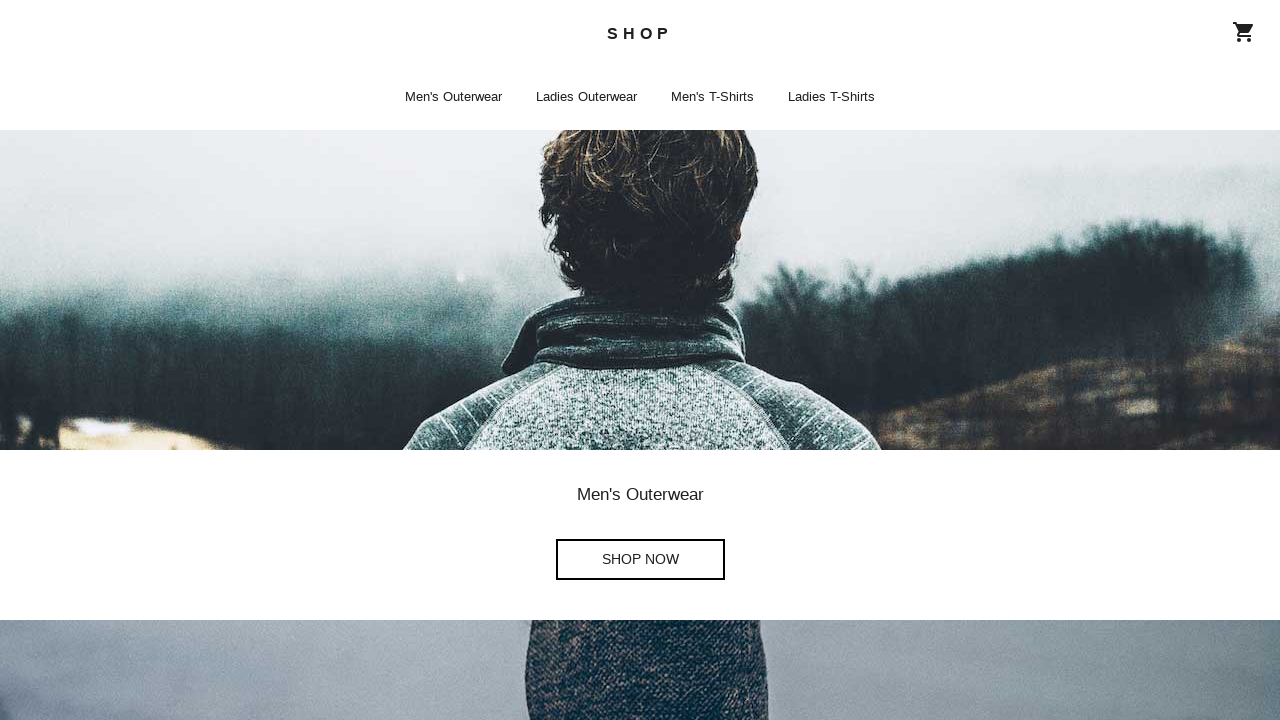